Tests hover functionality by moving mouse over an element and verifying its background color changes to yellow

Starting URL: https://atidcollege.co.il/Xamples/ex_actions.html

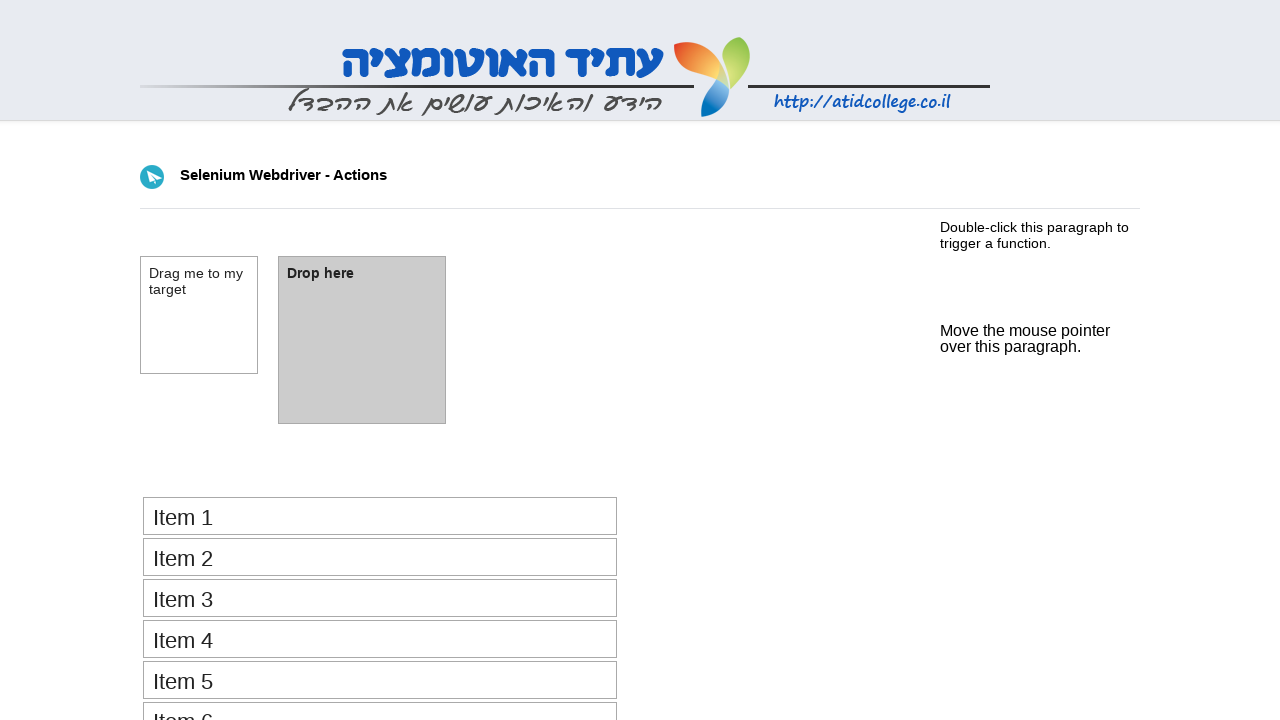

Hovered over element with id 'mouse_hover' at (1025, 330) on #mouse_hover
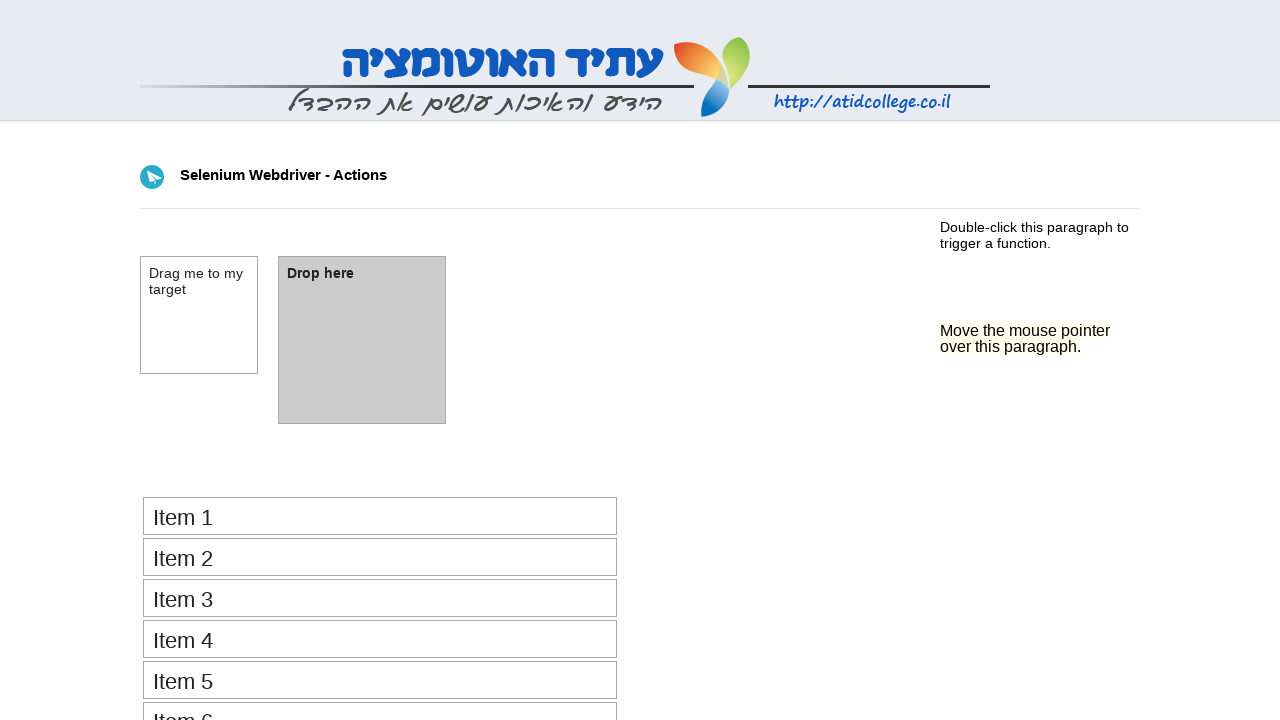

Verified background color changed to yellow after hover
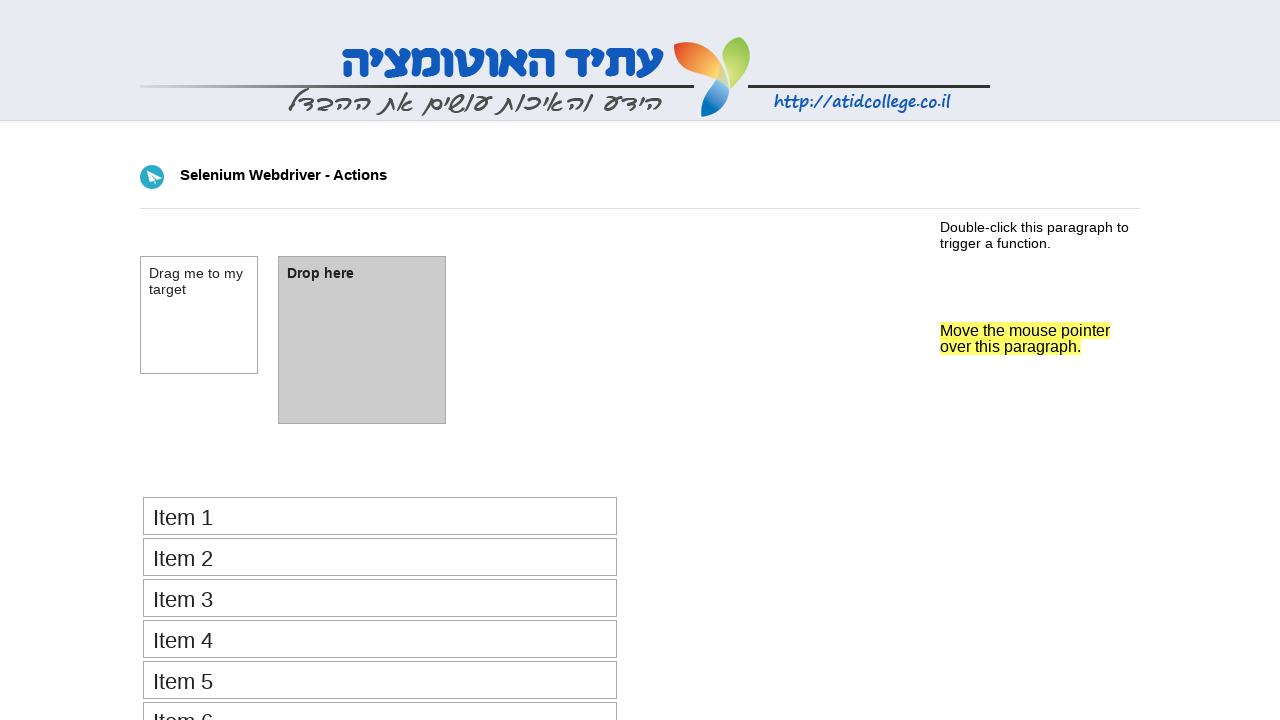

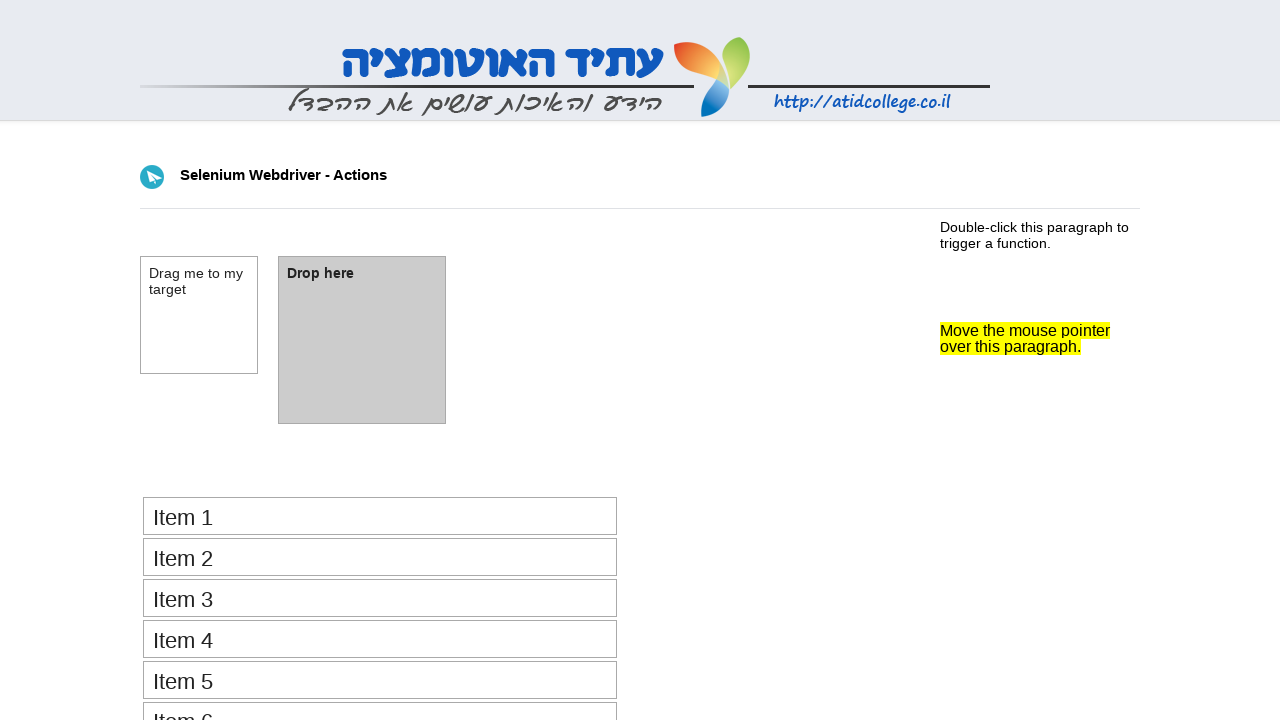